Navigates to Soccer Zone website and verifies the page loads correctly

Starting URL: https://soccerzone.com/

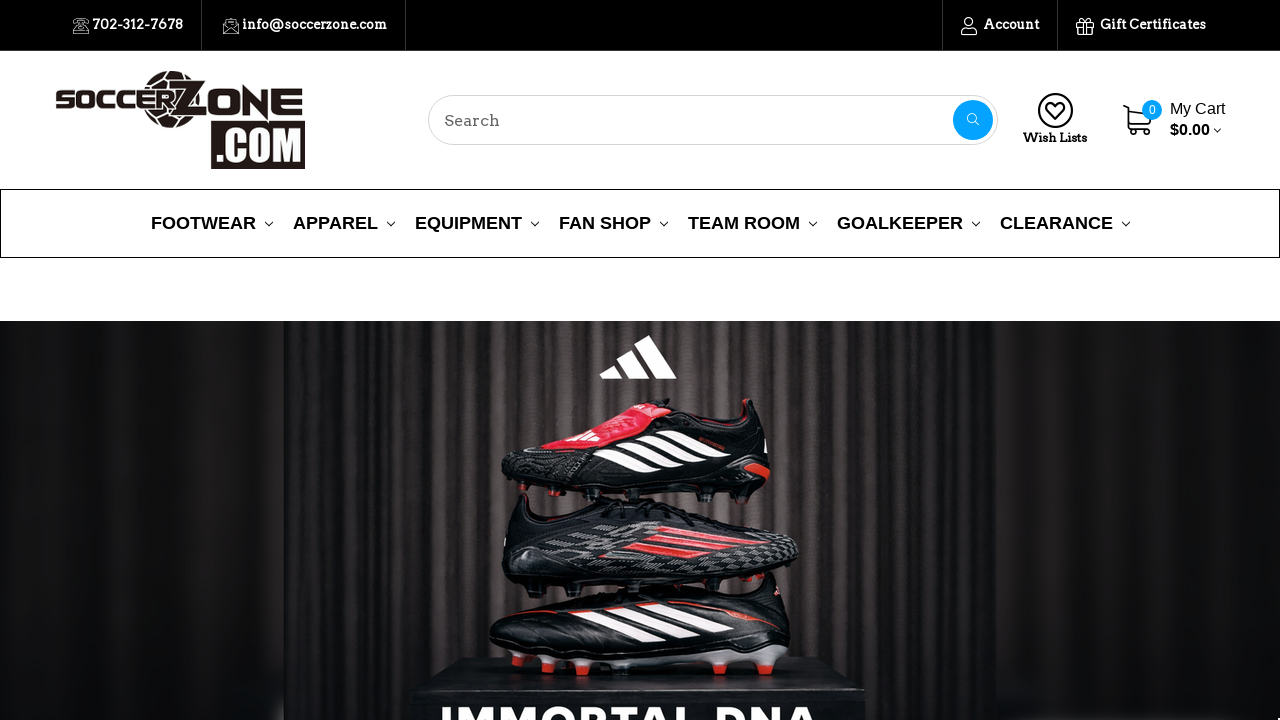

Navigated to Soccer Zone website at https://soccerzone.com/
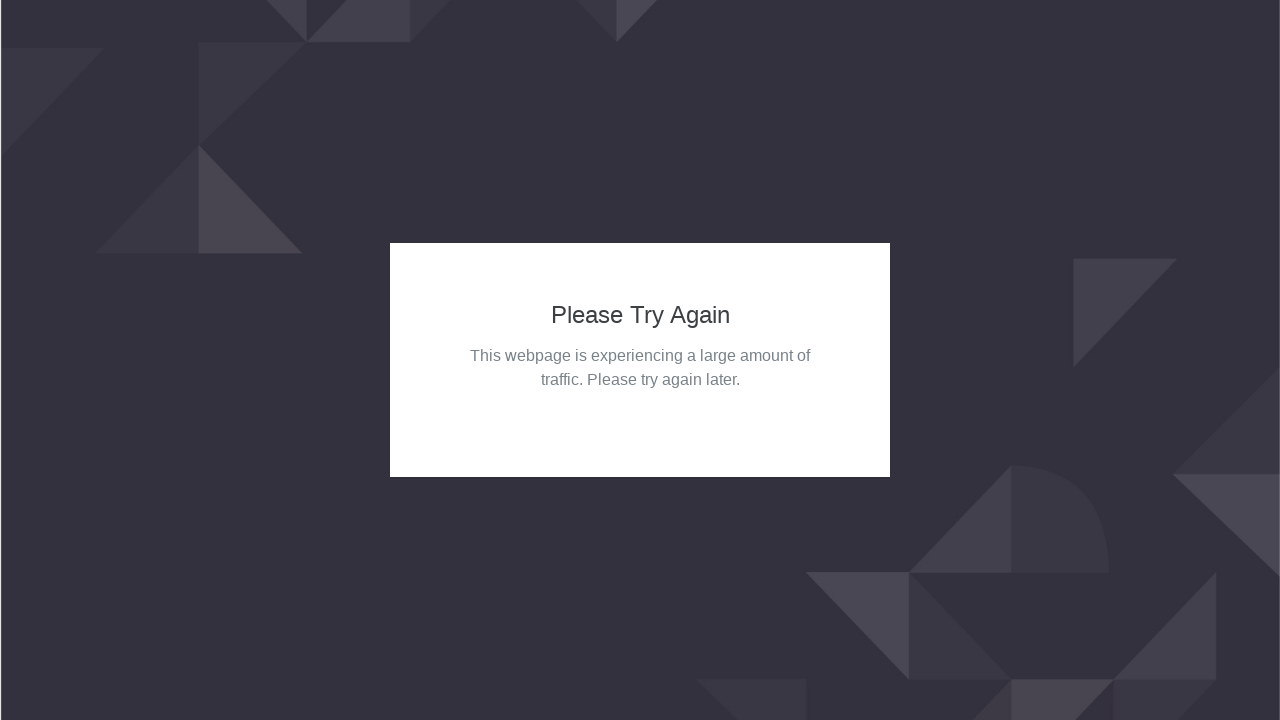

Page DOM content loaded successfully
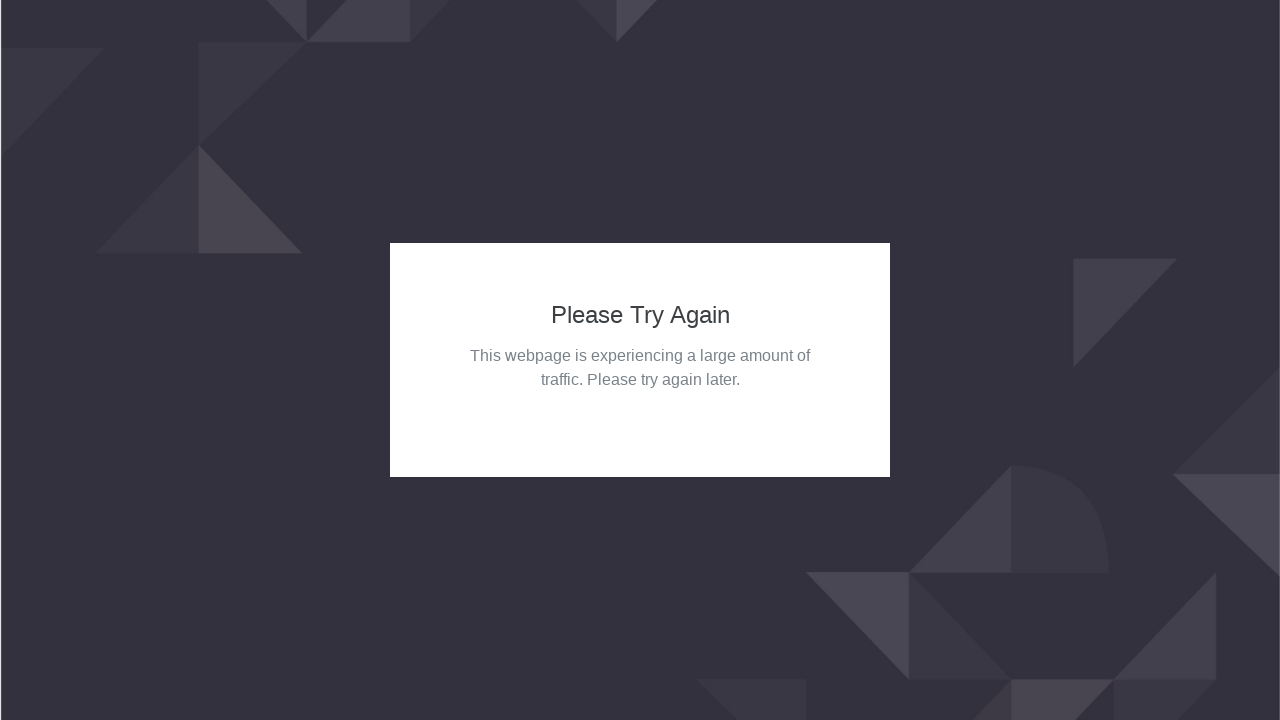

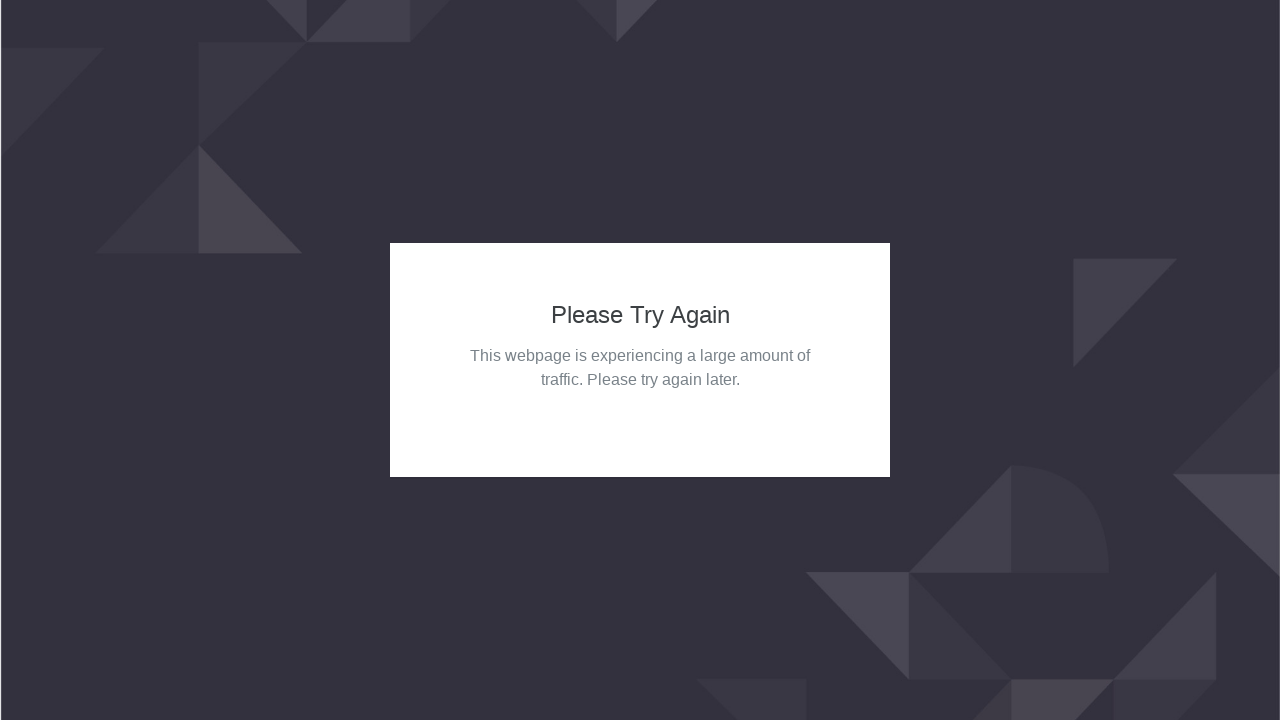